Tests form input and JavaScript alert handling by entering a name, clicking a button that triggers an alert, and accepting the alert dialog.

Starting URL: https://rahulshettyacademy.com/AutomationPractice/

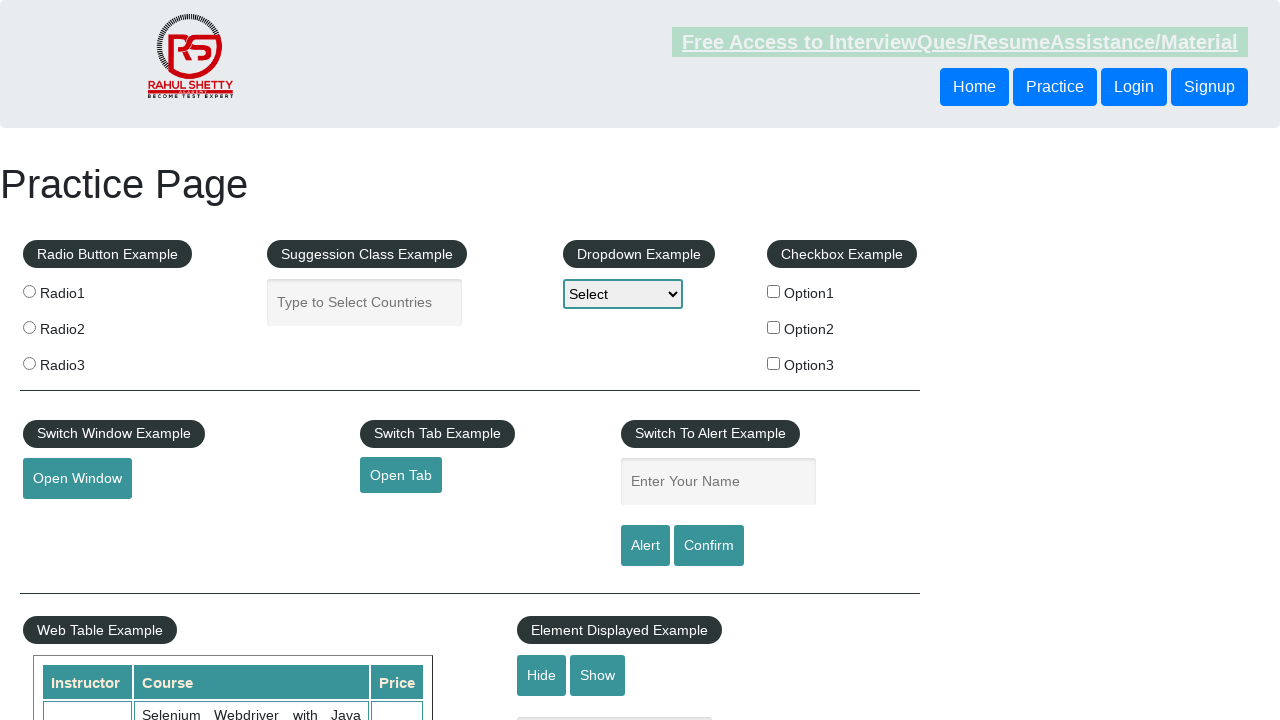

Filled name input field with 'Harikrishna' on #name
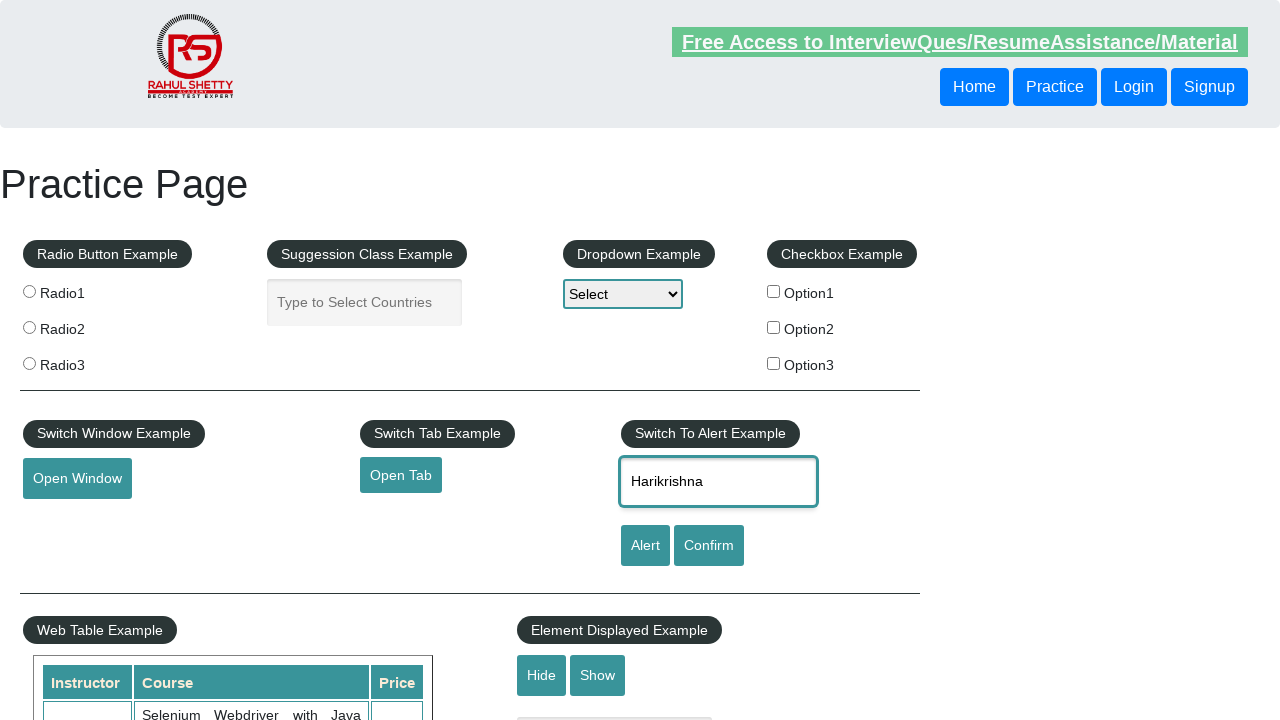

Set up dialog handler to accept alert
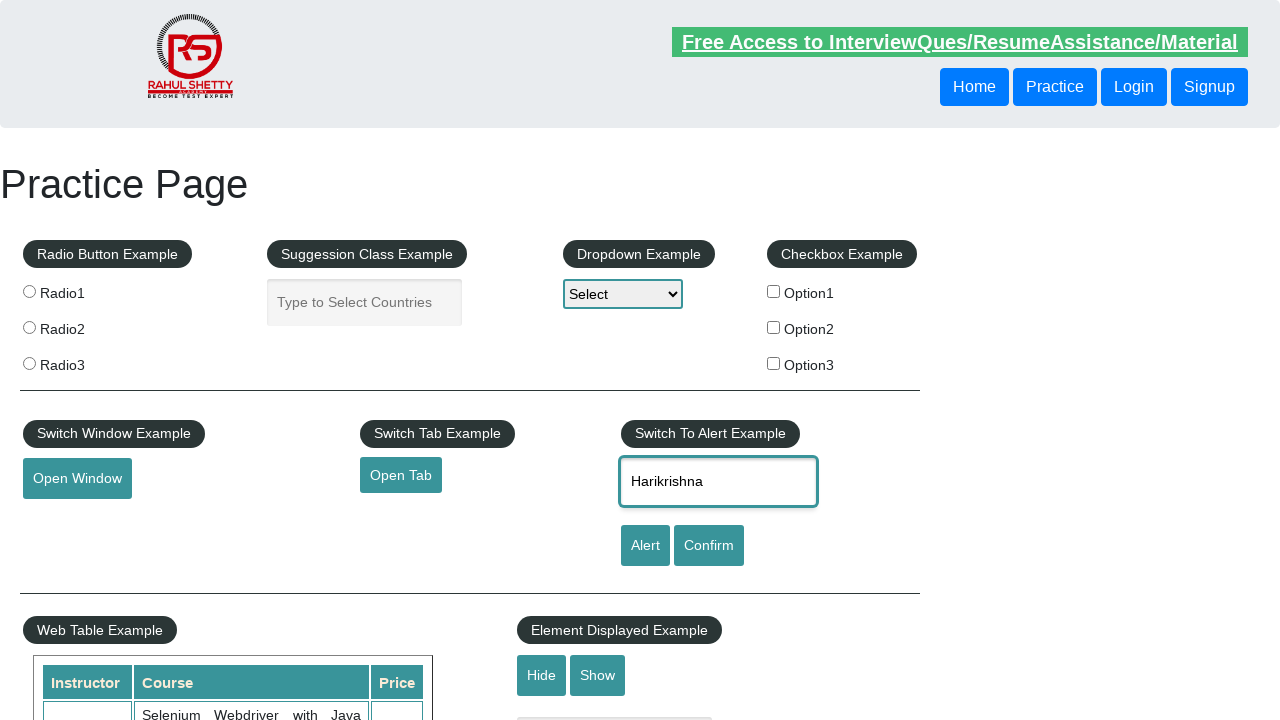

Clicked alert button to trigger JavaScript alert at (645, 546) on #alertbtn
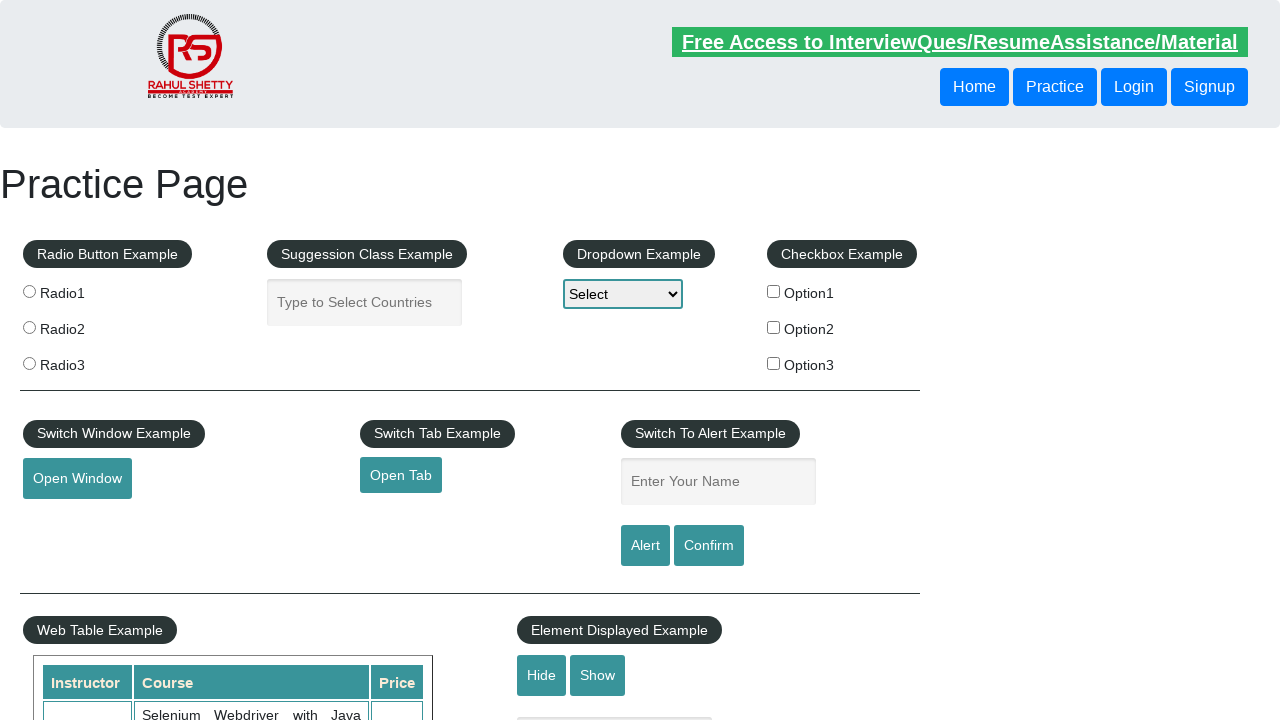

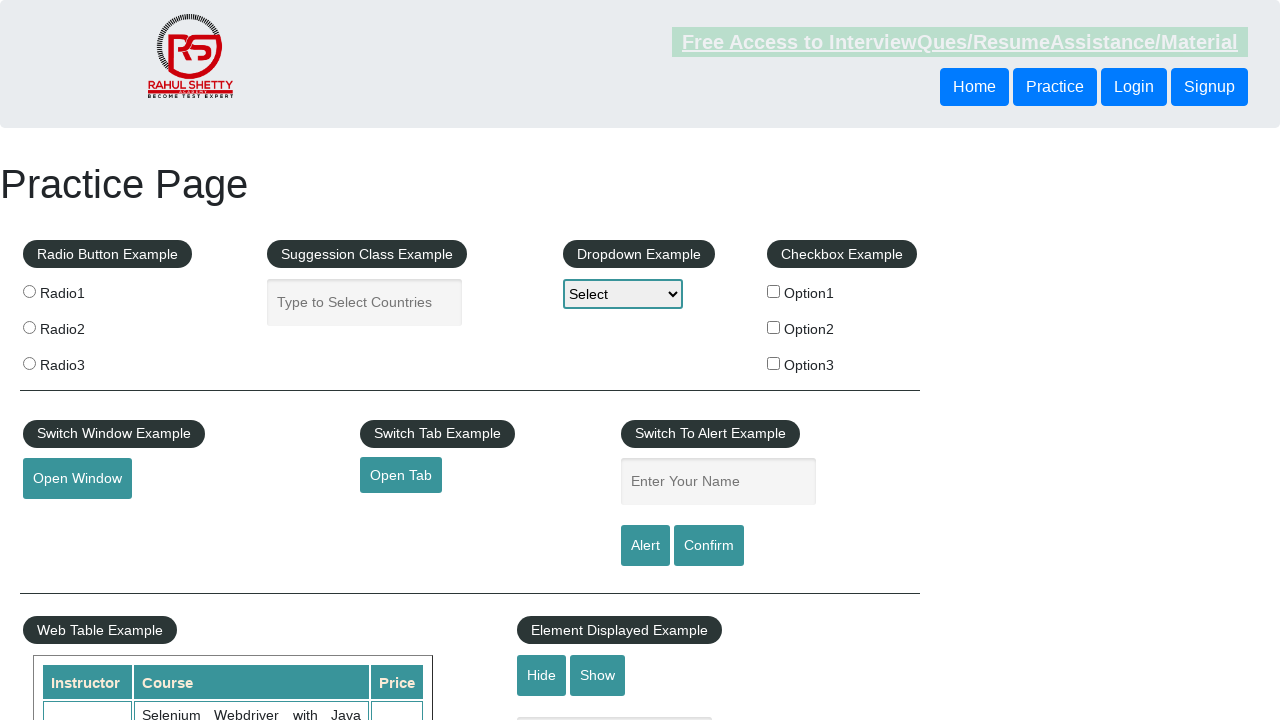